Navigates to JPL Space website and clicks the "FULL IMAGE" button to view the full-size featured image

Starting URL: https://data-class-jpl-space.s3.amazonaws.com/JPL_Space/index.html

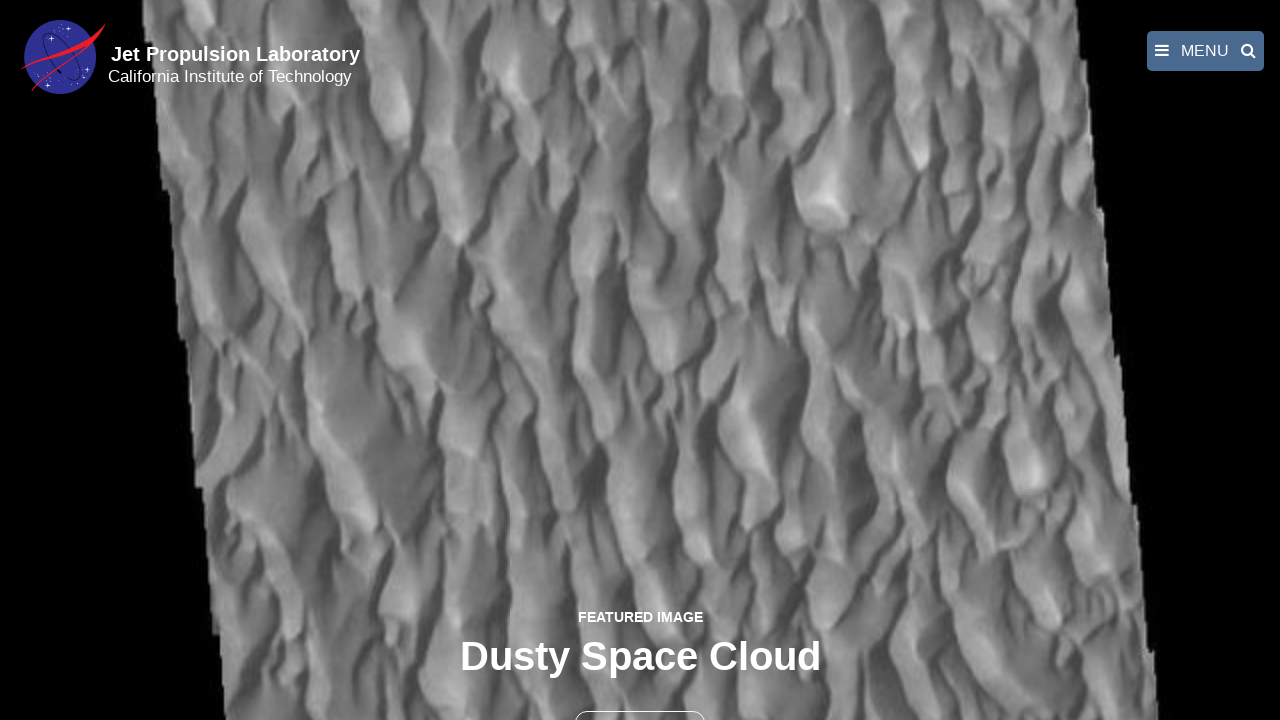

Navigated to JPL Space website
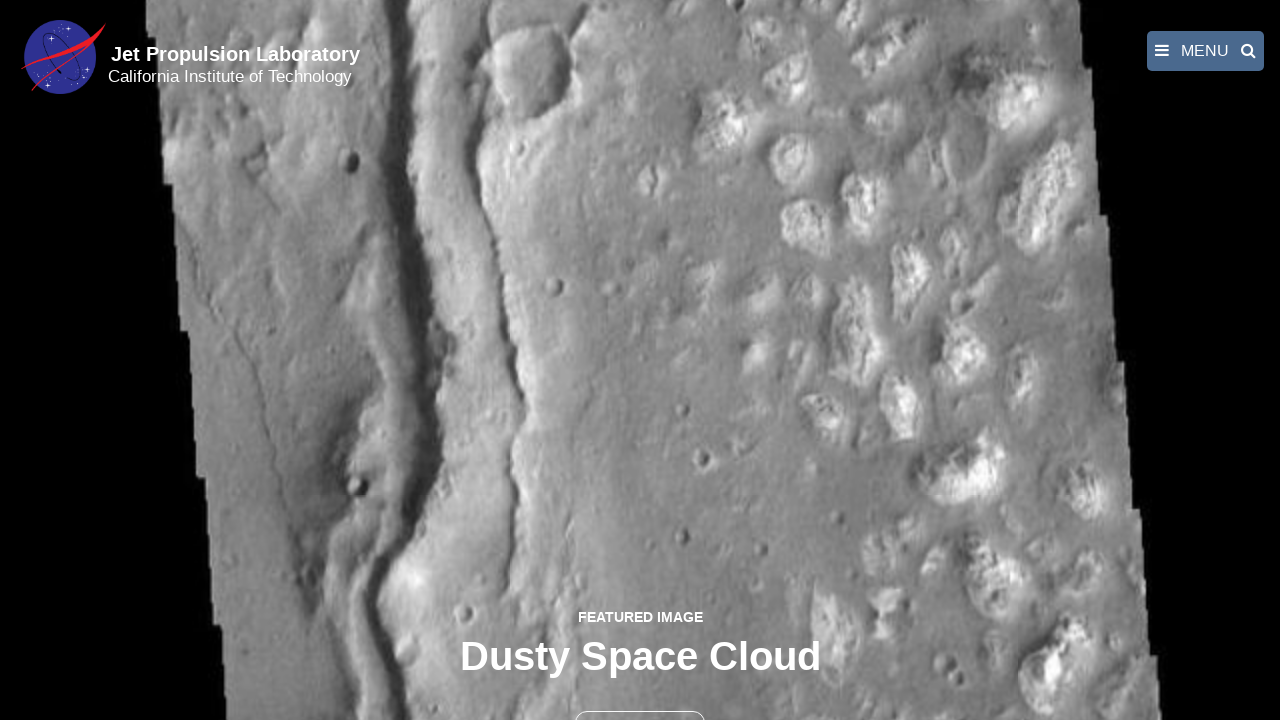

Clicked 'FULL IMAGE' button to view full-size featured image at (640, 362) on a:has-text('FULL IMAGE')
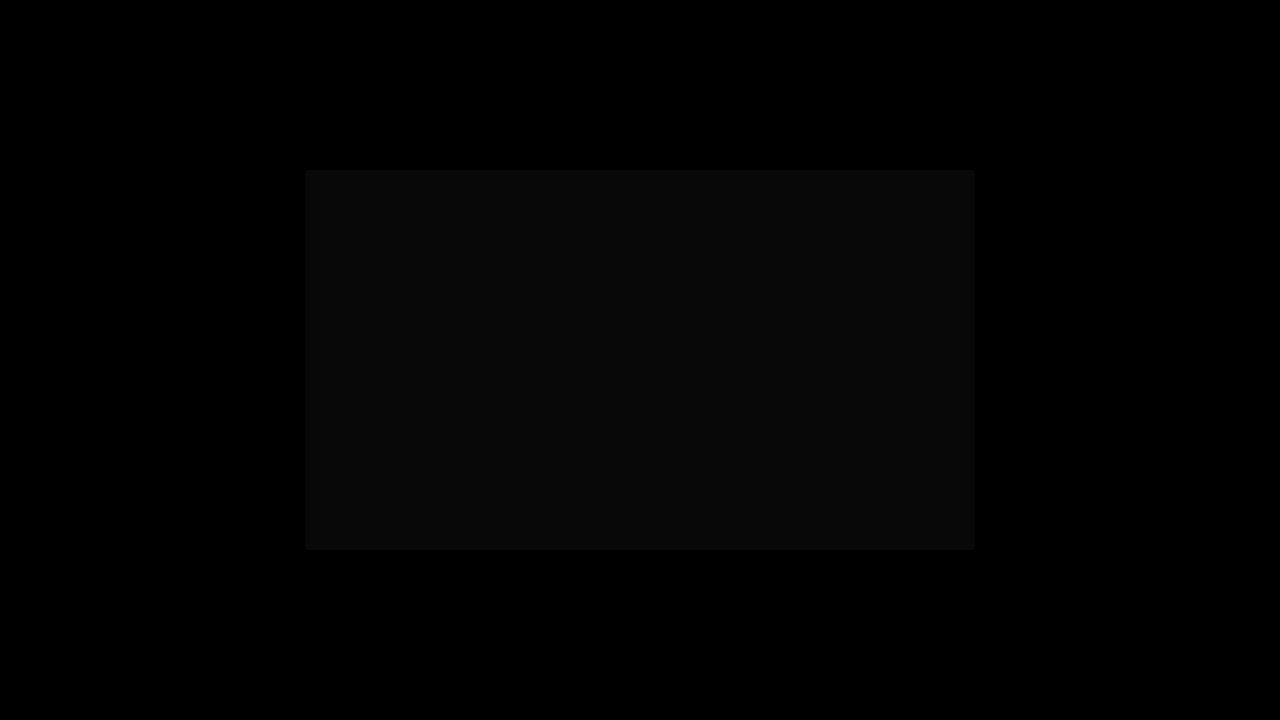

Image modal appeared with full-size image
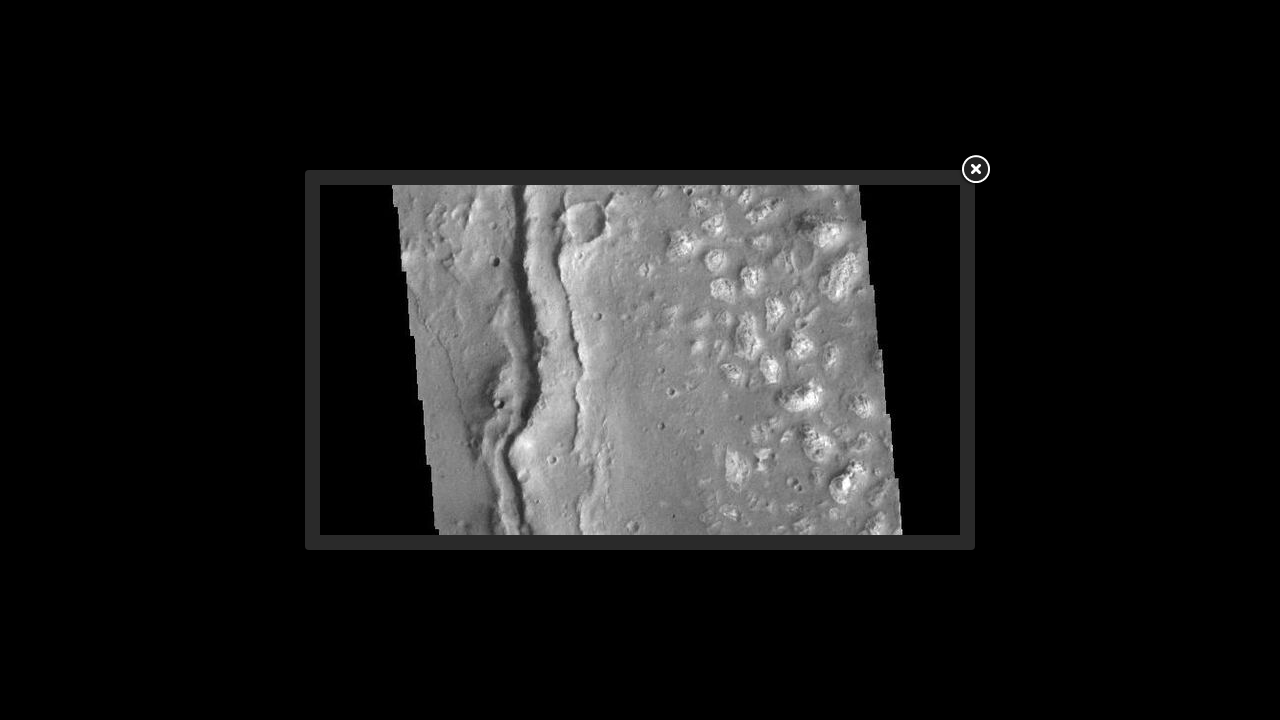

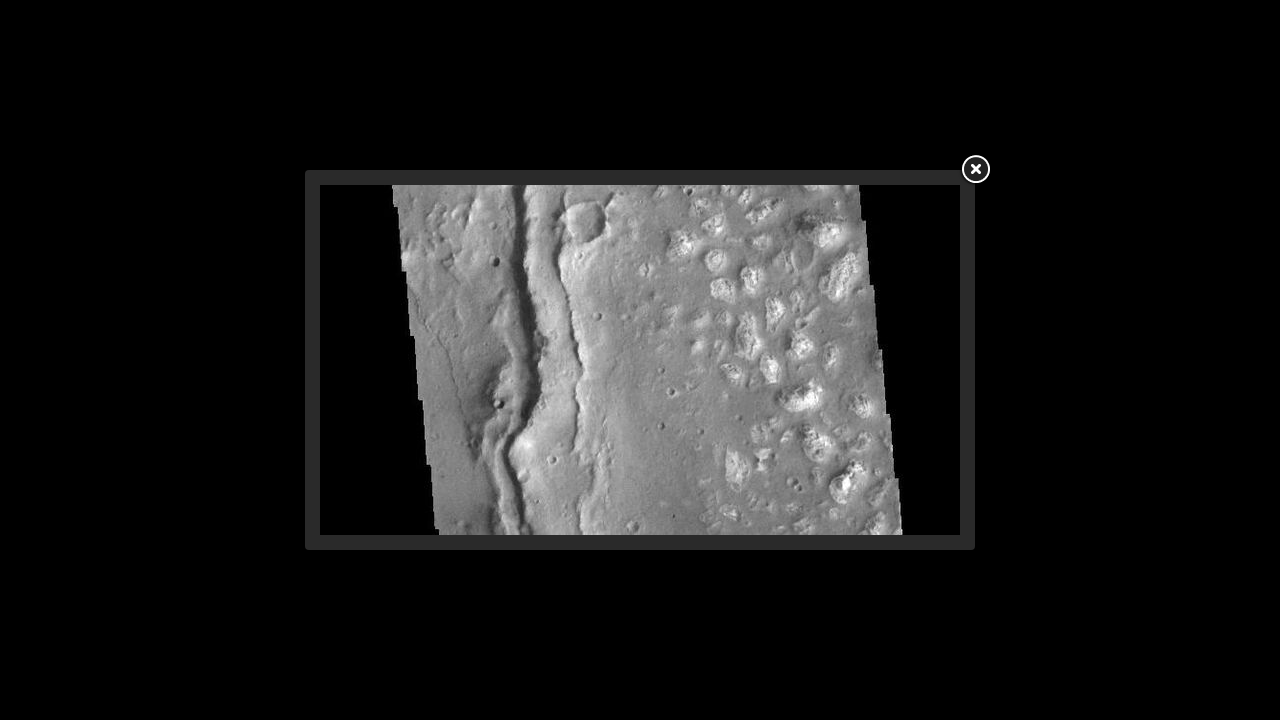